Tests horizontal scrolling functionality by scrolling right across the page multiple times using JavaScript execution

Starting URL: https://dashboards.handmadeinteractive.com/jasonlove

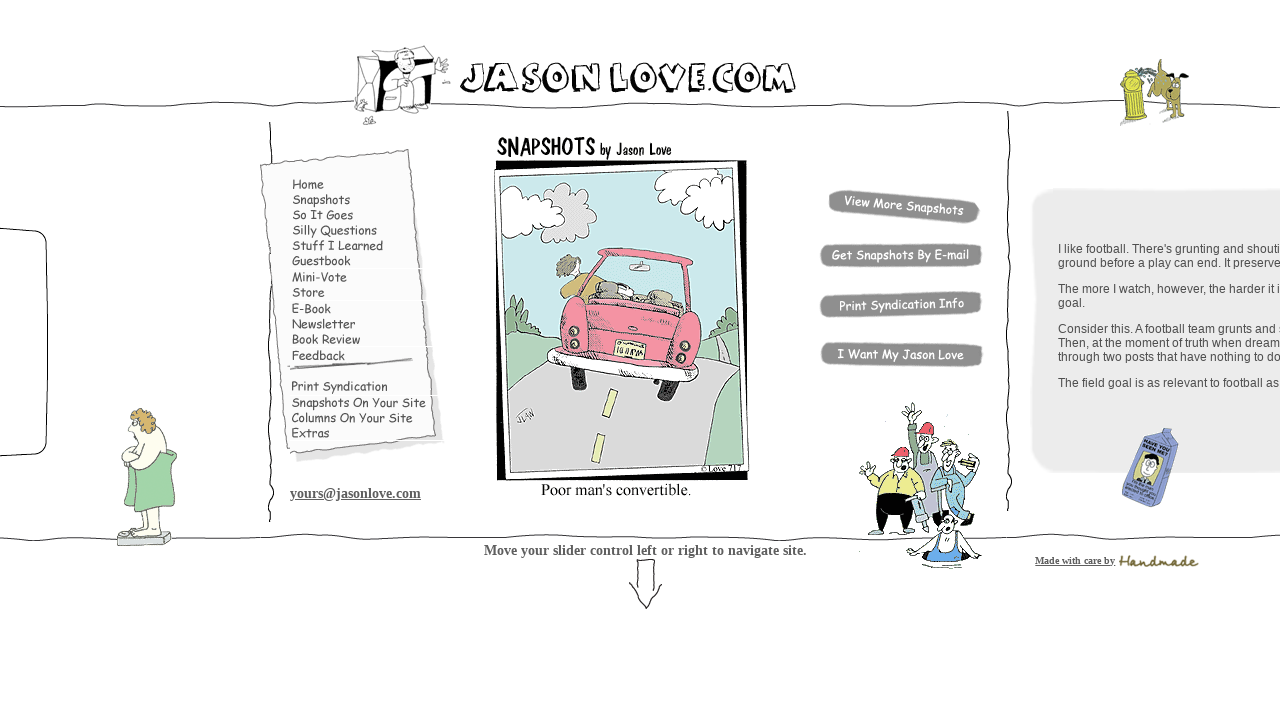

Scrolled right by 5000 pixels using JavaScript
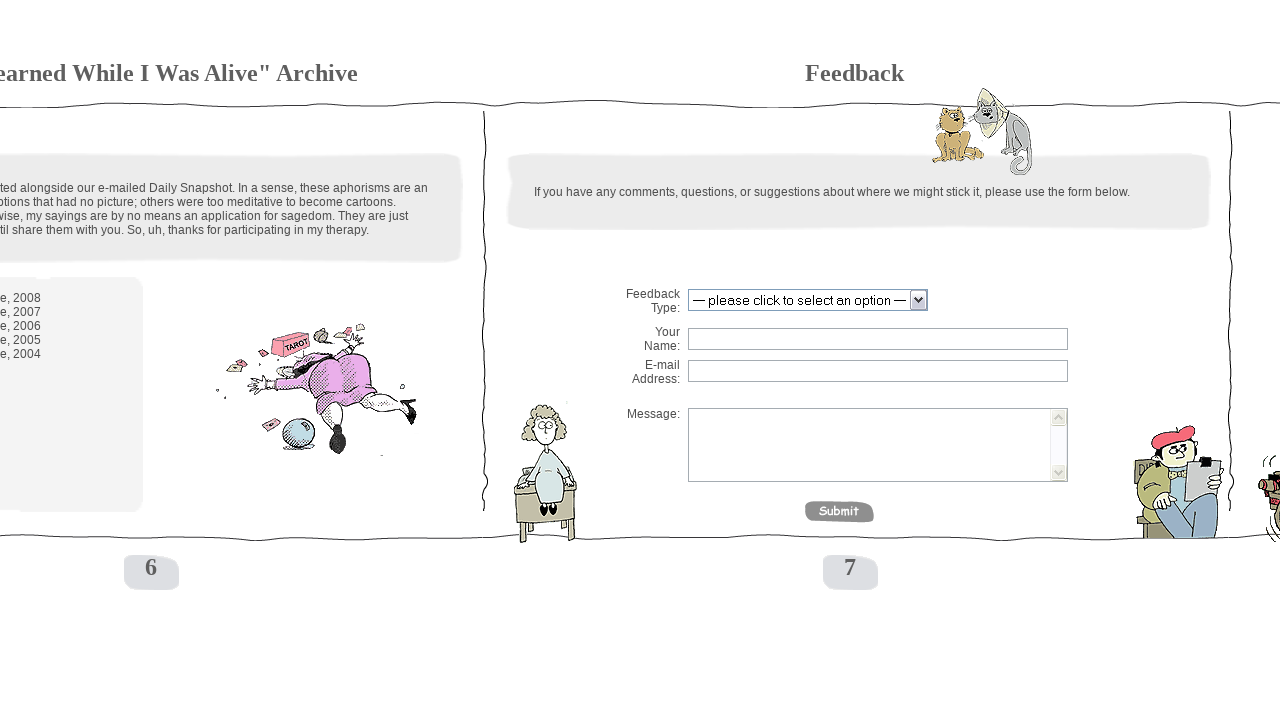

Waited 2 seconds for scroll animation to complete
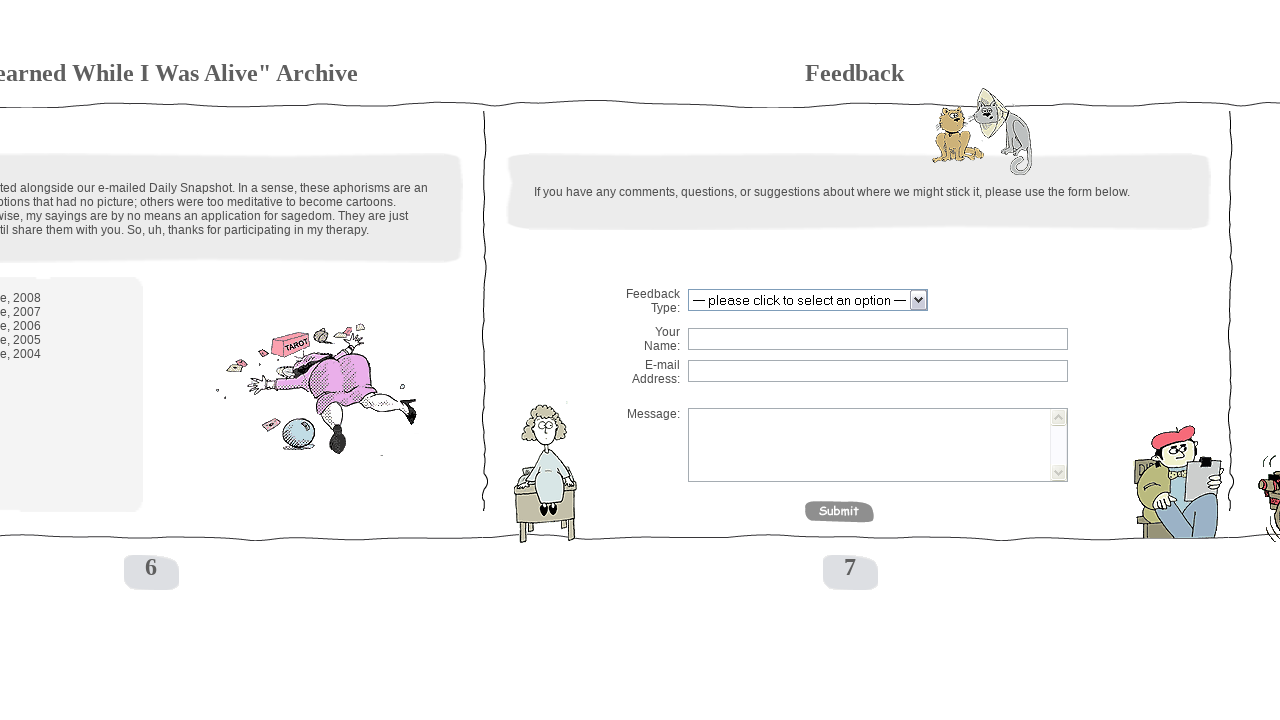

Scrolled right by 5000 pixels using JavaScript
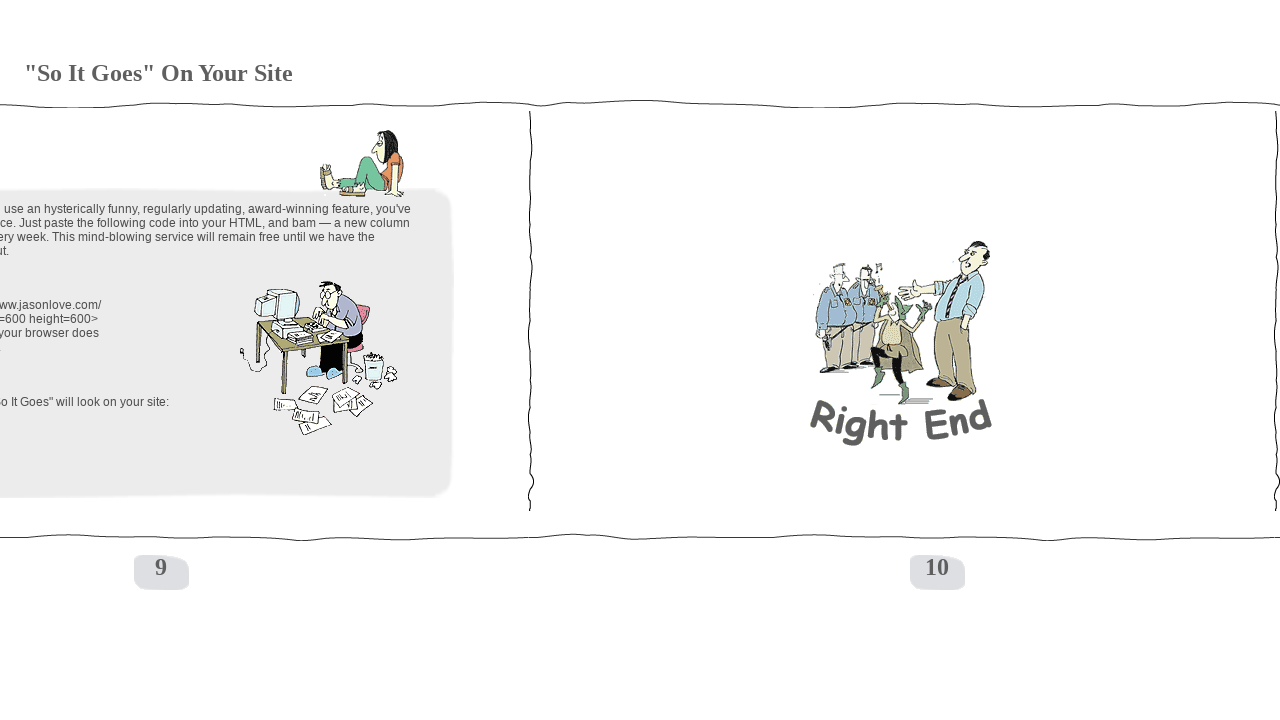

Waited 2 seconds for scroll animation to complete
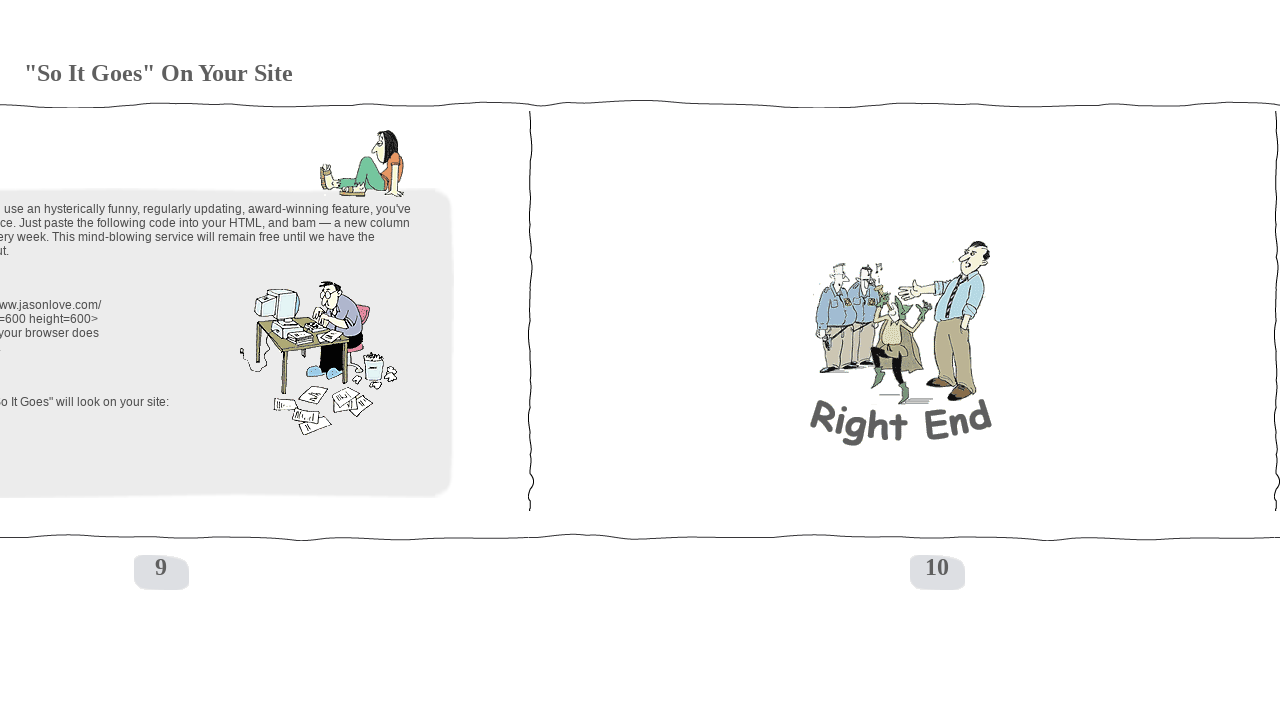

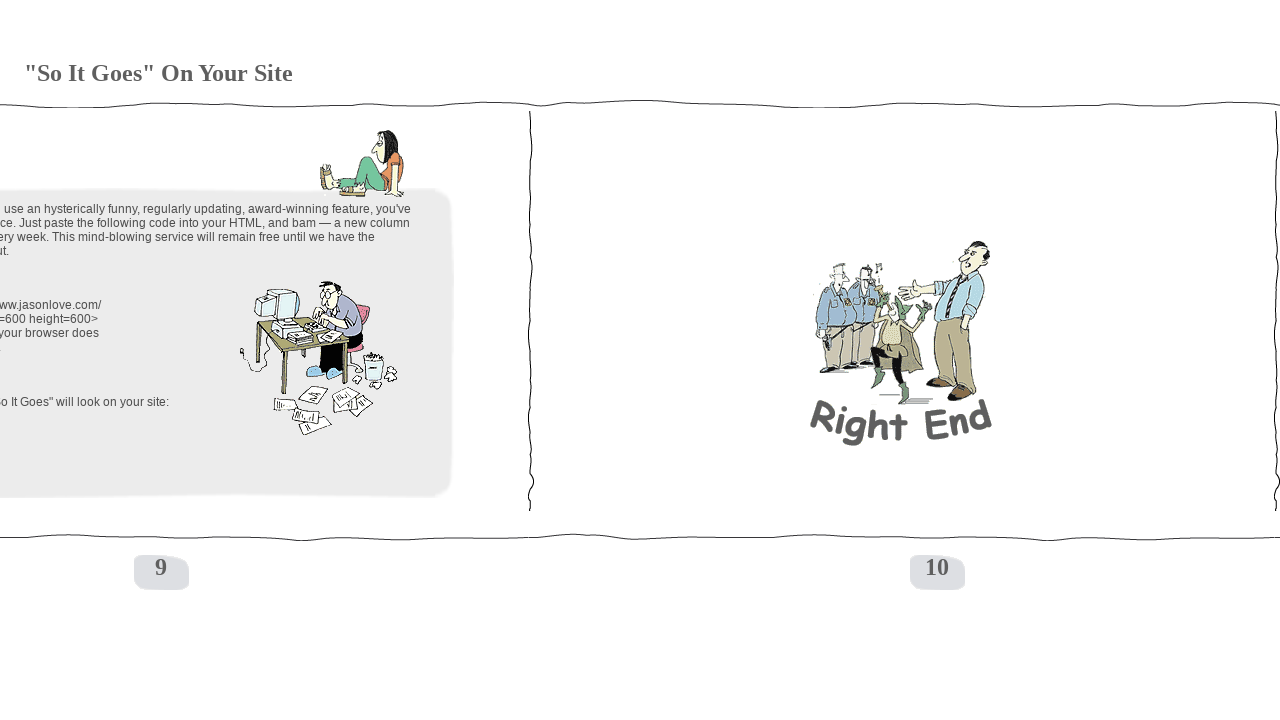